Tests window handling by clicking a link that opens a new window, extracting text from the child window, and using that text to fill a field in the parent window

Starting URL: https://rahulshettyacademy.com/loginpagePractise/#

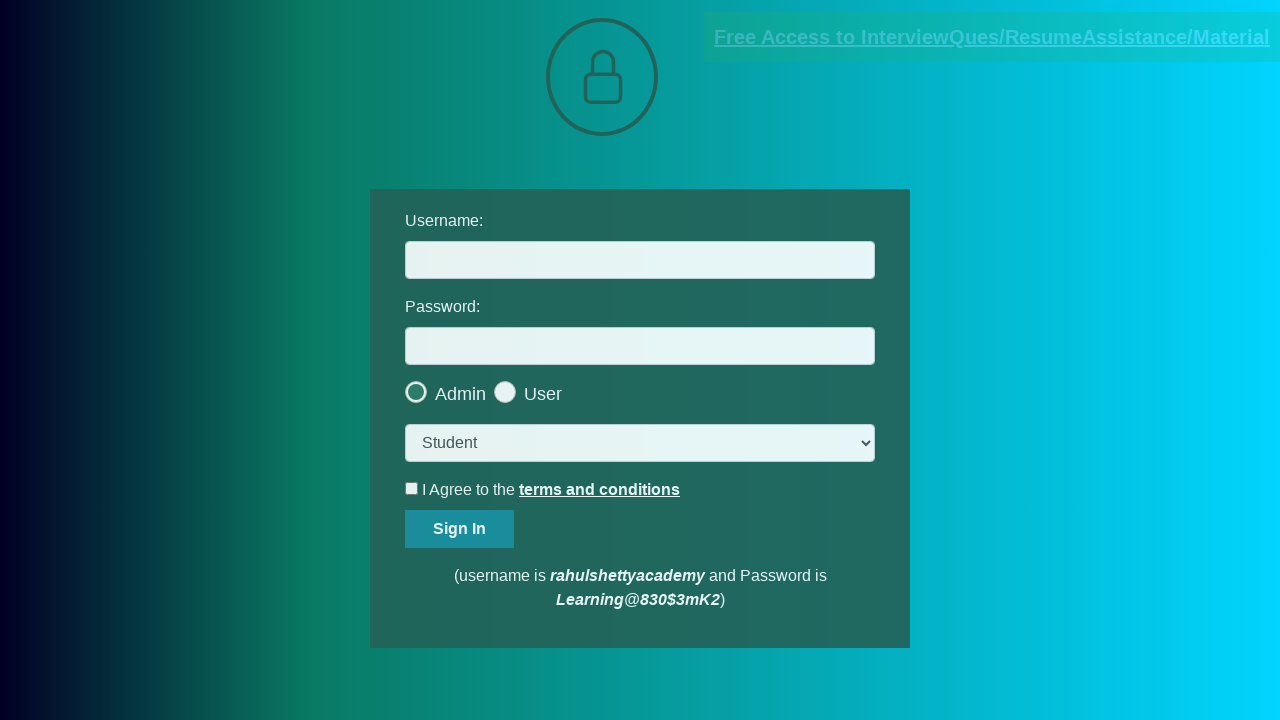

Clicked blinking text link to open new window at (992, 37) on .blinkingText
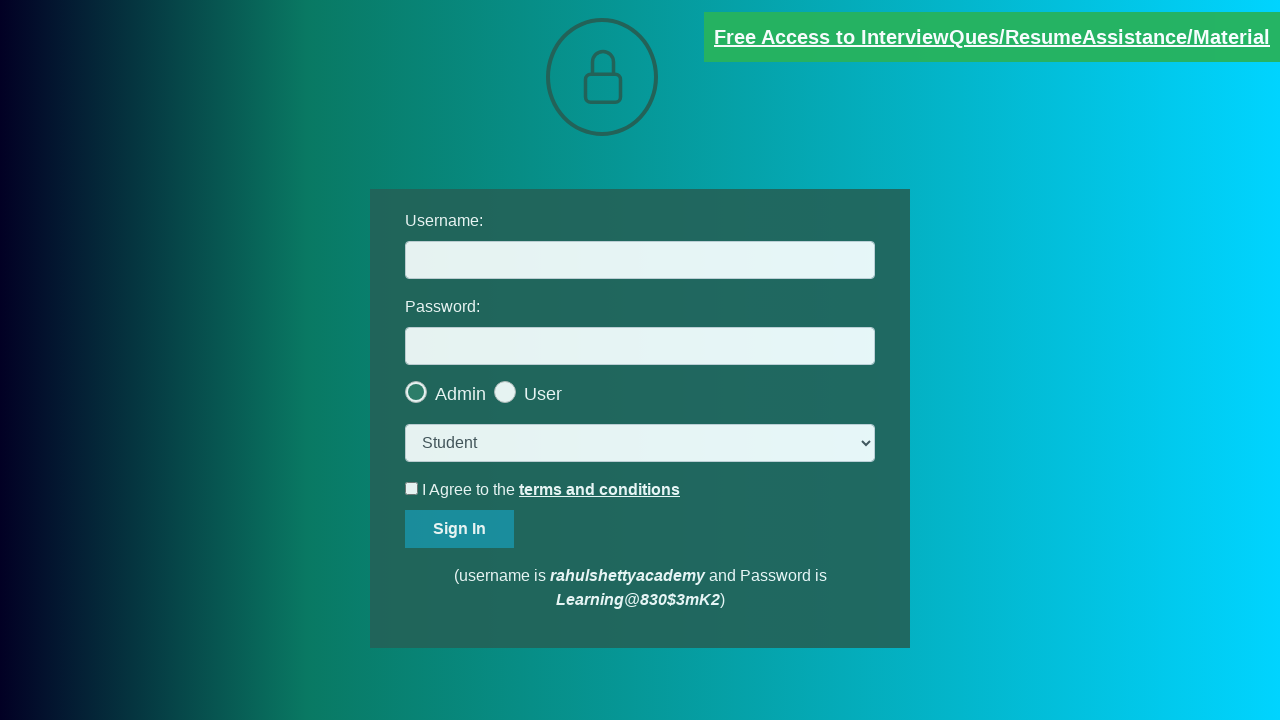

New window opened and captured
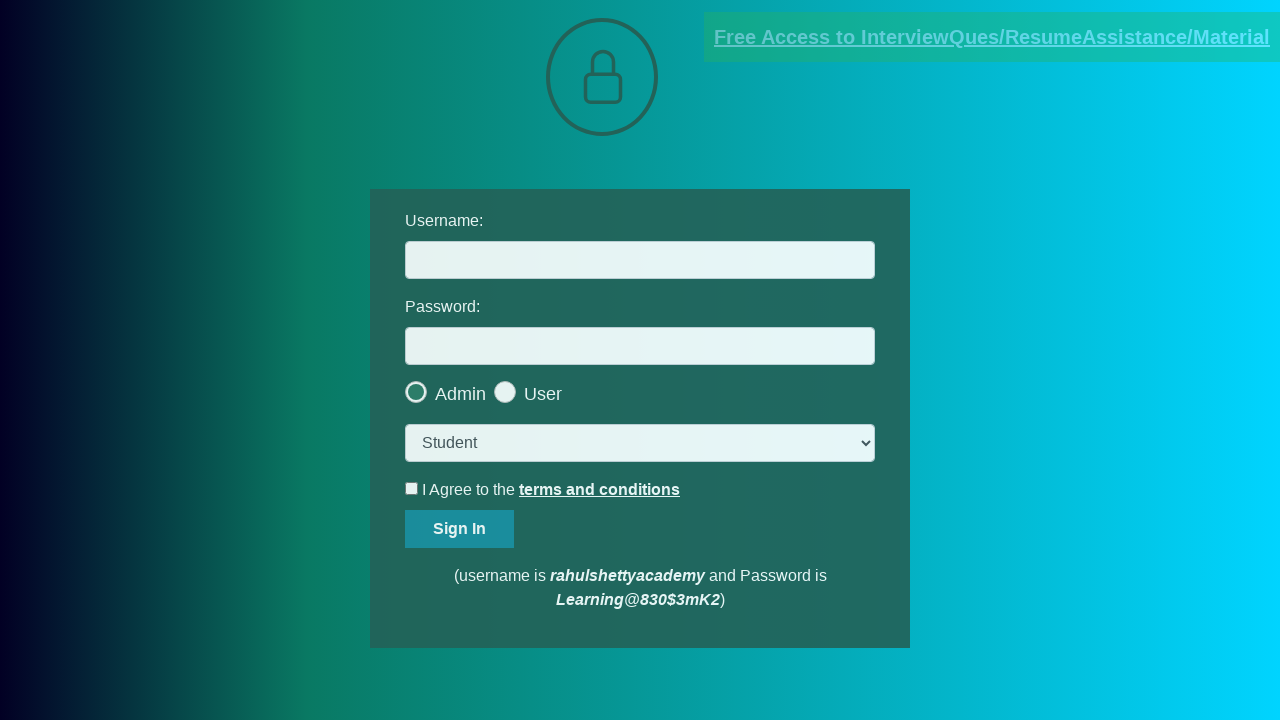

Extracted email text from new window
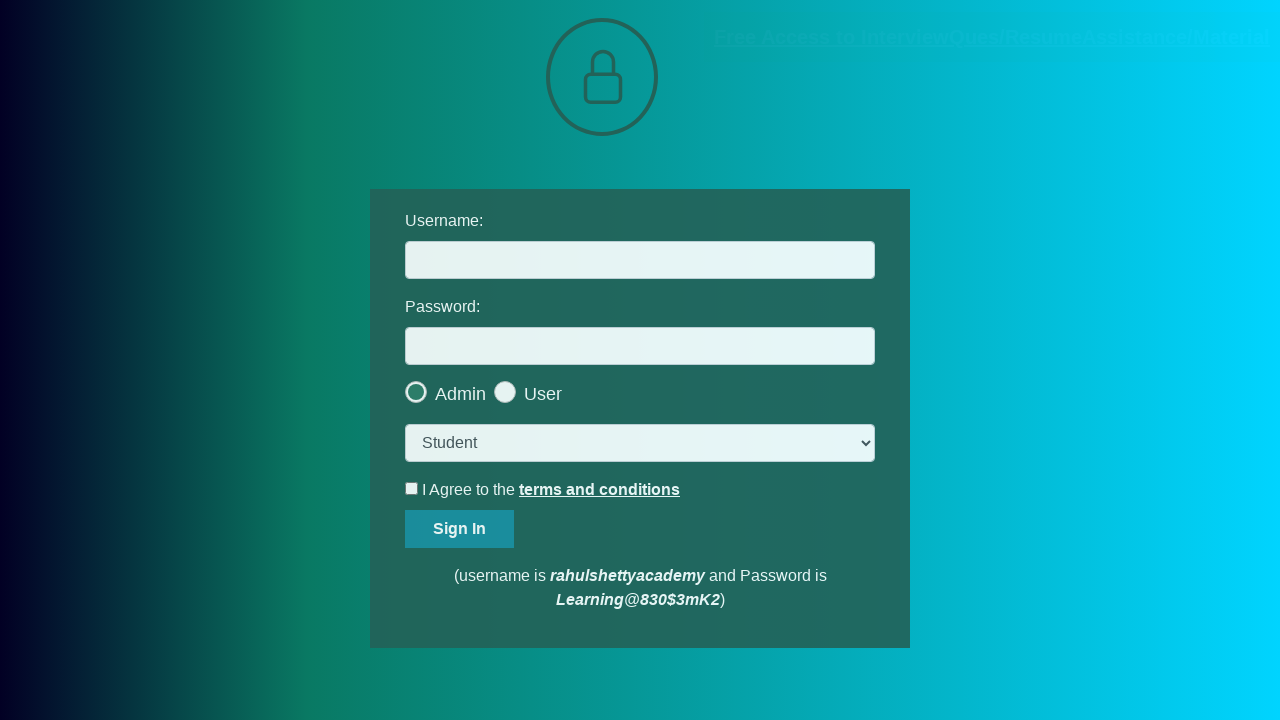

Parsed email ID from text: mentor@rahulshettyacademy.com
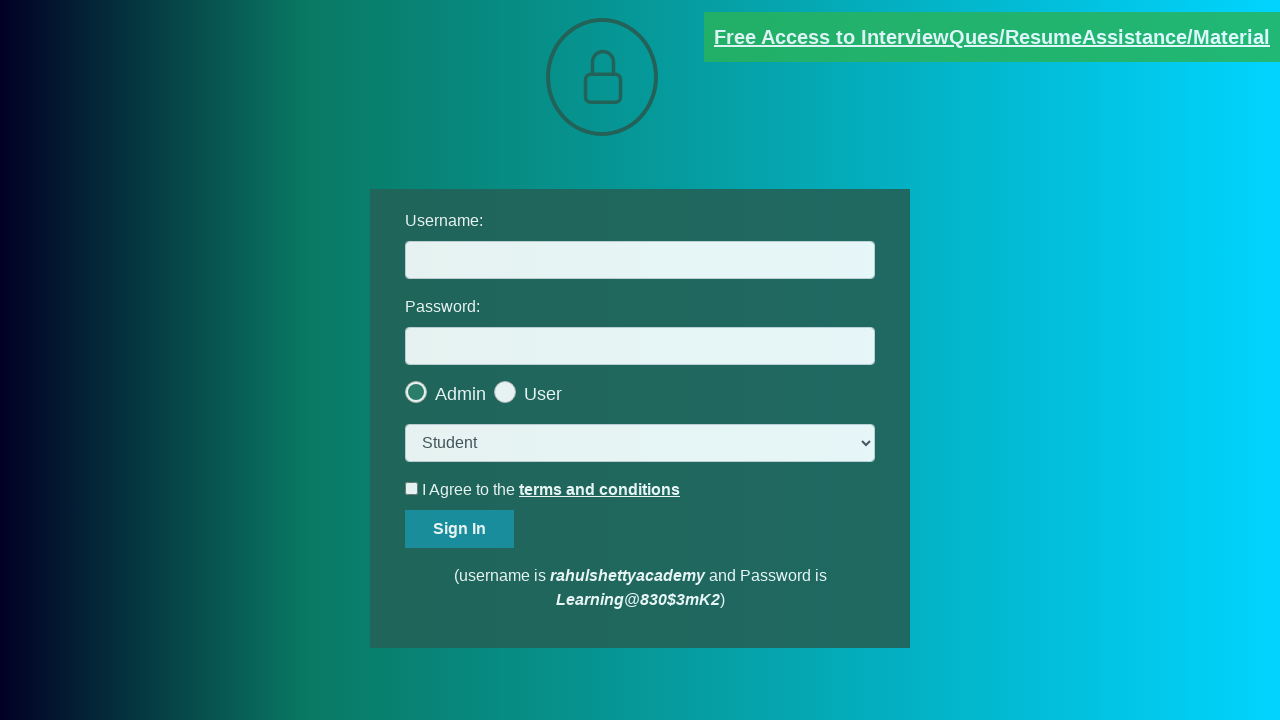

Closed child window and switched back to parent
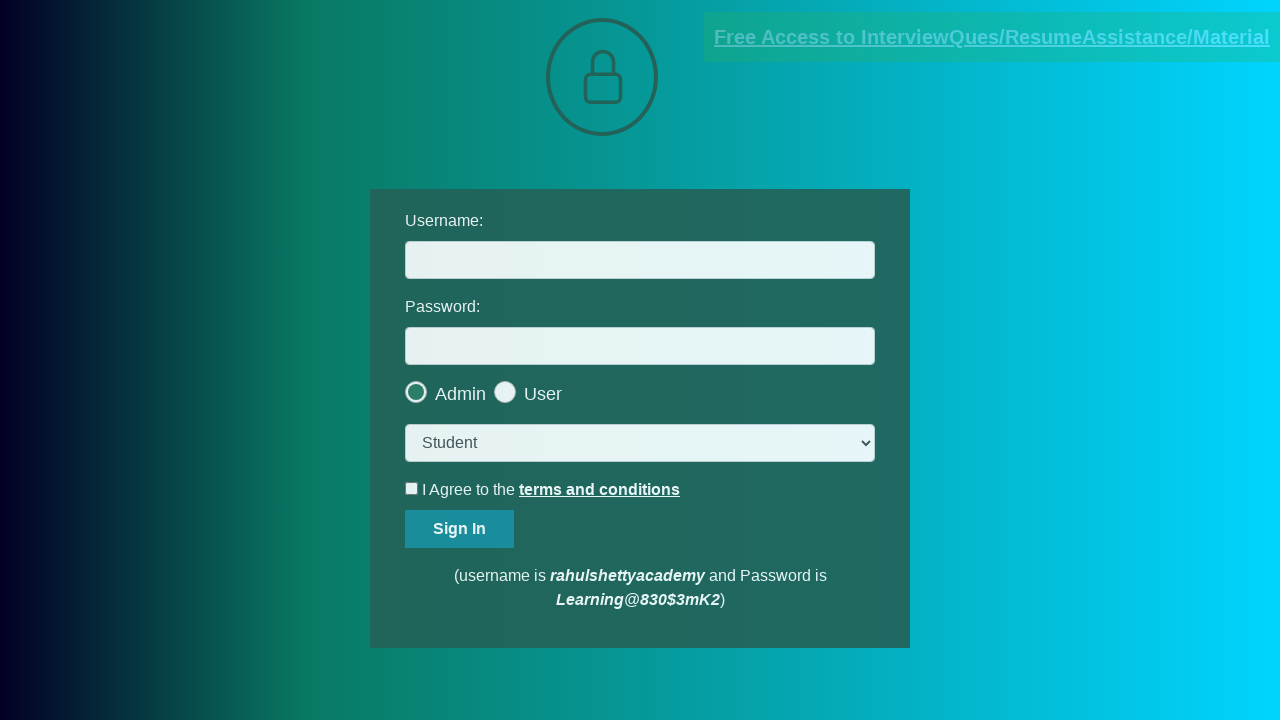

Filled username field with extracted email: mentor@rahulshettyacademy.com on #username
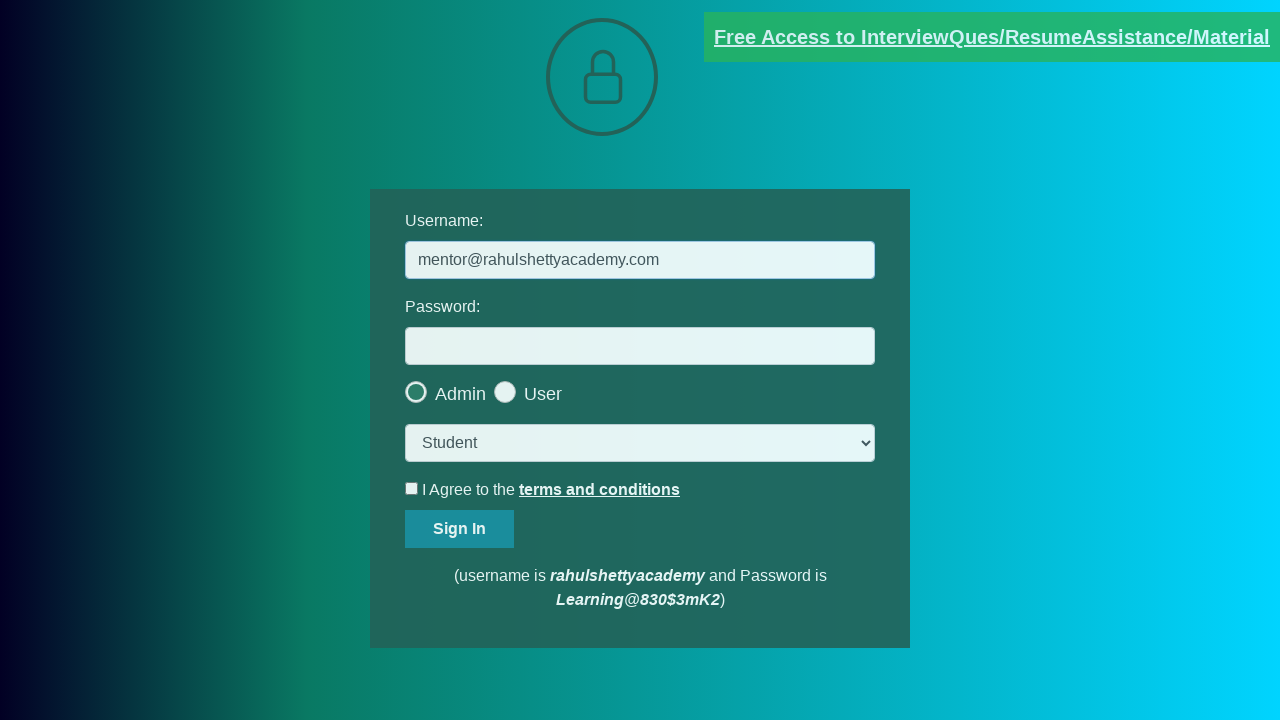

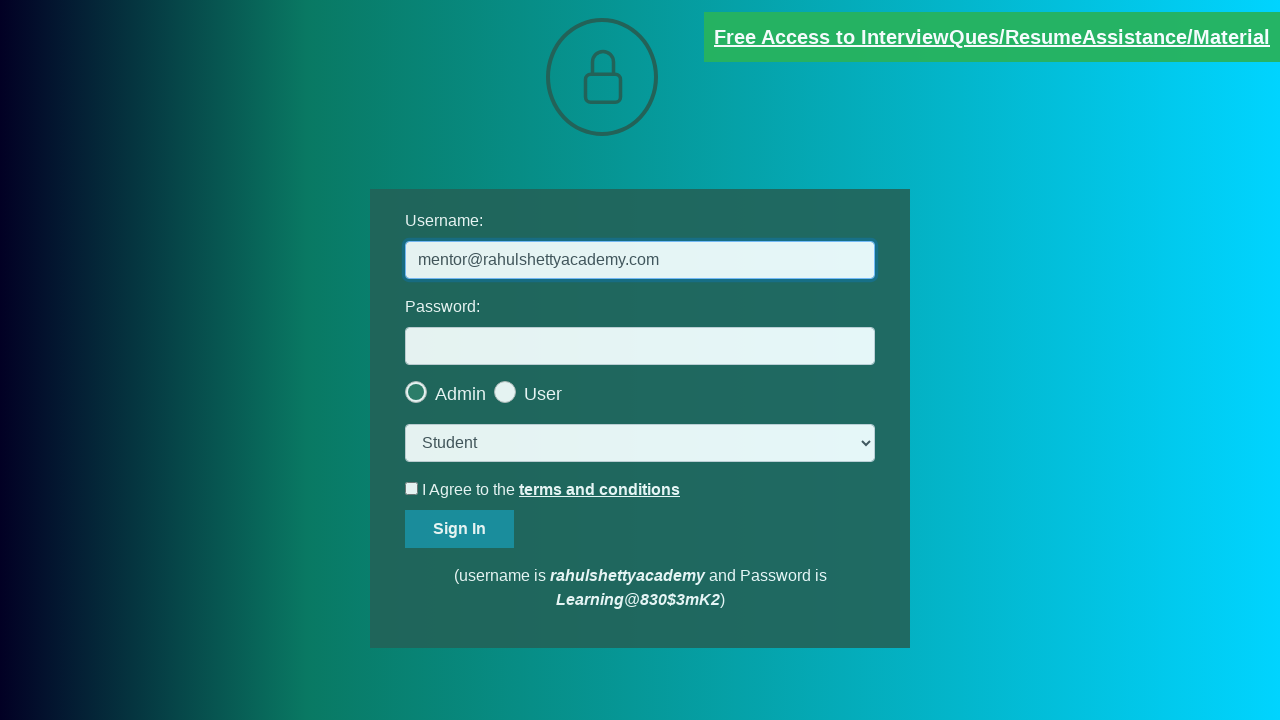